Tests dropdown selection functionality on OrangeHRM contact sales form by selecting country and number of employees from dropdown menus

Starting URL: https://www.orangehrm.com/en/contact-sales/

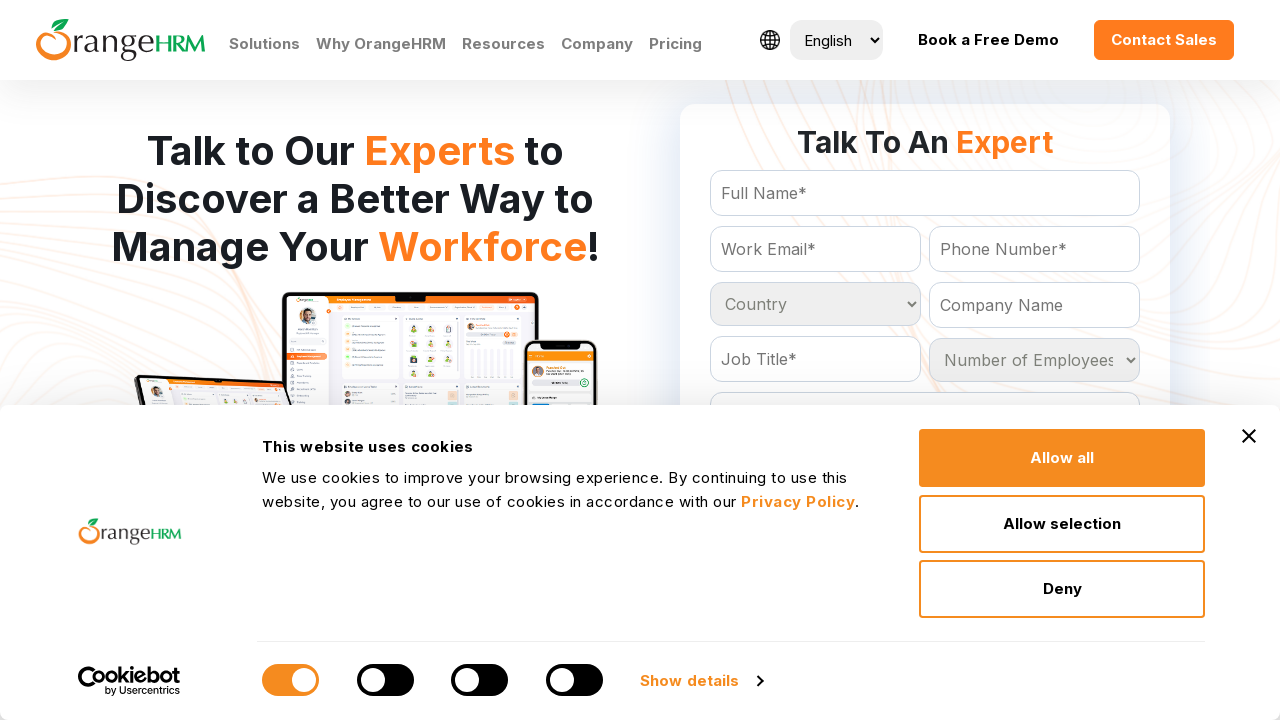

Selected 'Brazil' from country dropdown on #Form_getForm_Country
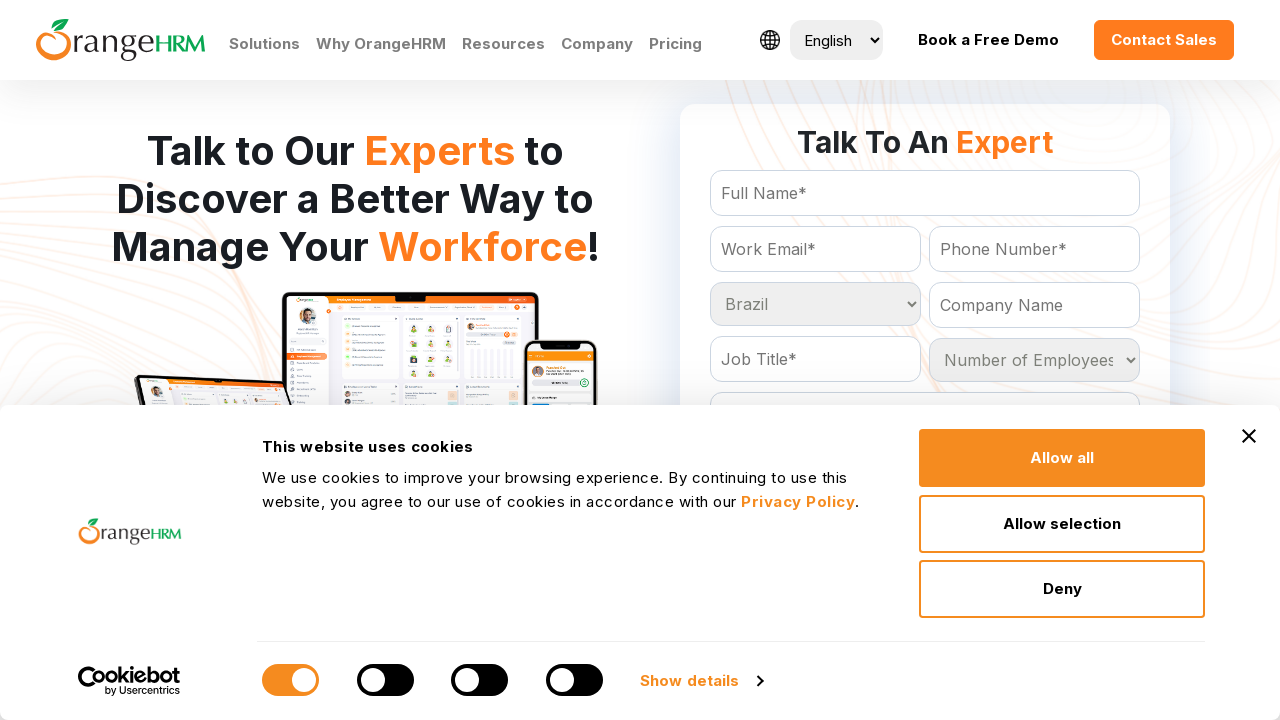

Retrieved all employee count options from dropdown
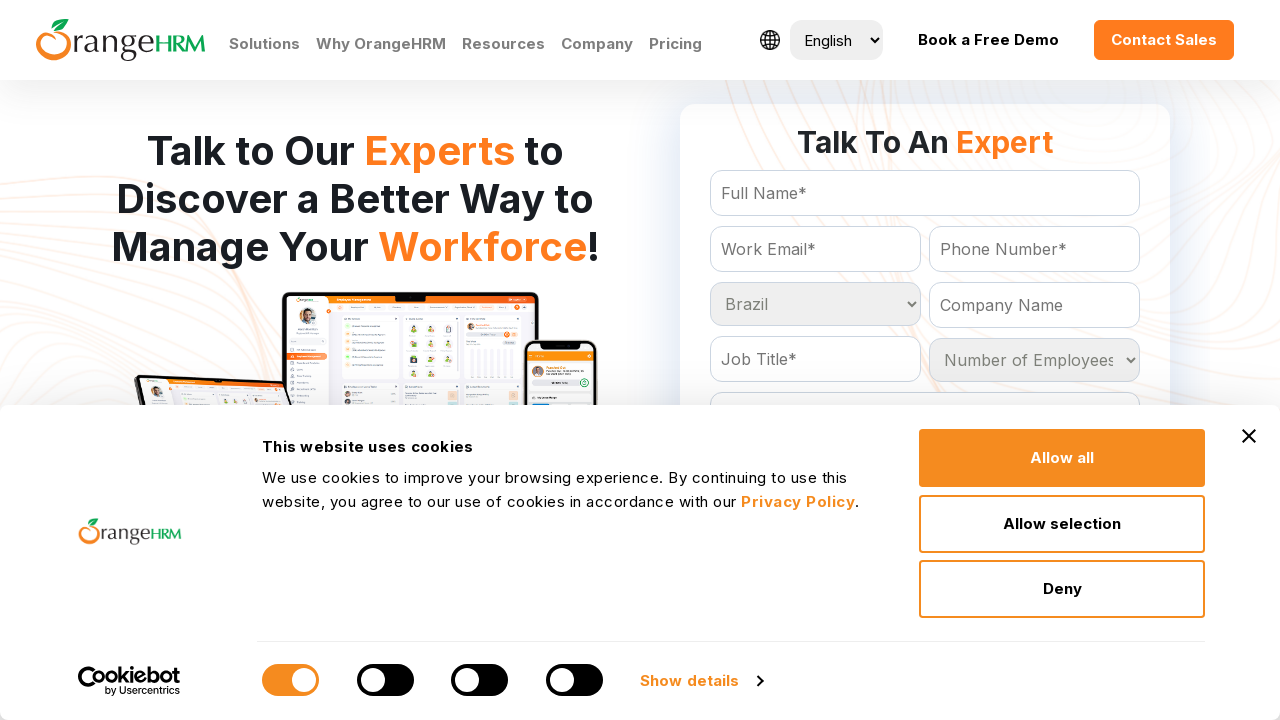

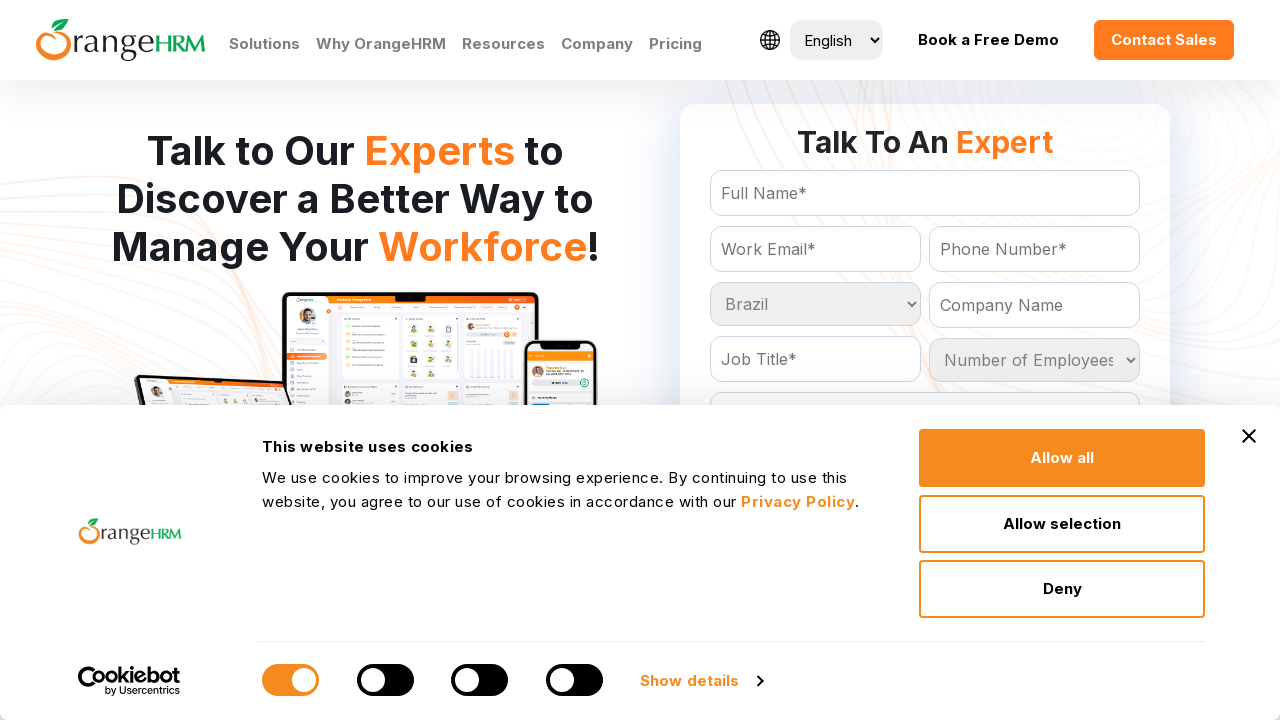